Tests a calculator application by entering two numbers (20 and 30) into input fields, clicking the calculate button, and verifying the result is displayed

Starting URL: https://testpages.herokuapp.com/styled/calculator

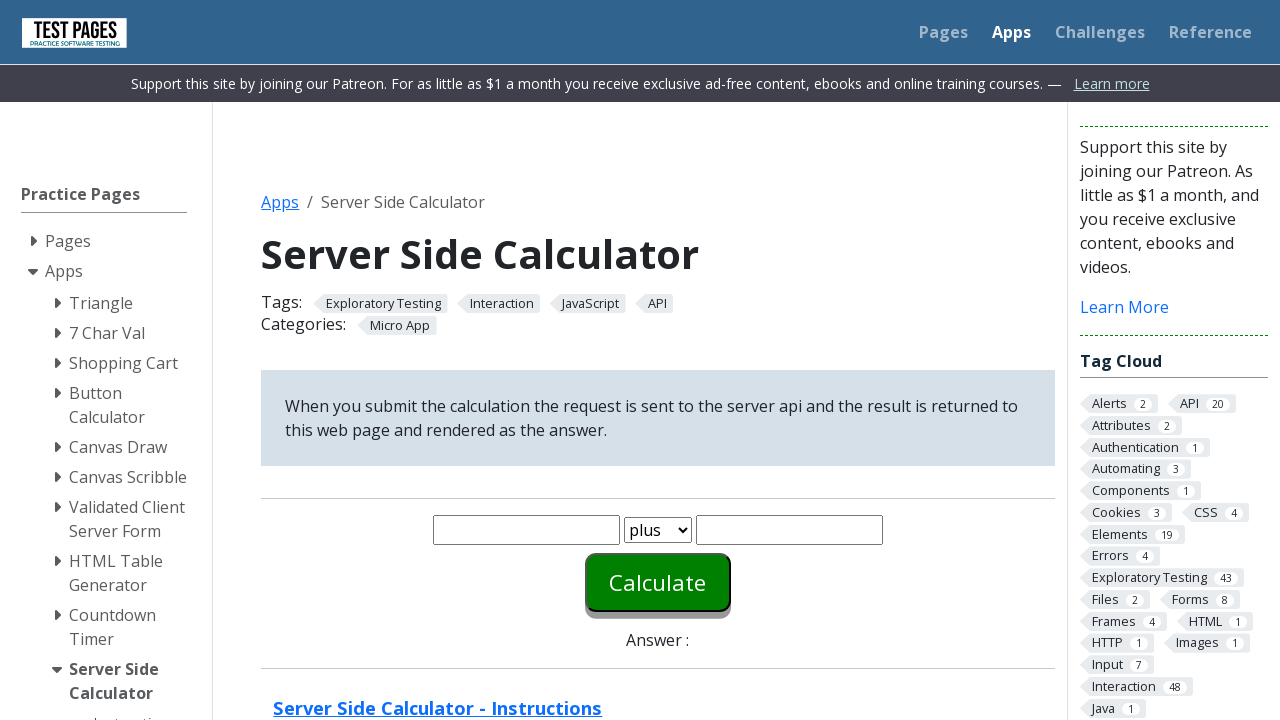

Entered 20 in the first input field on #number1
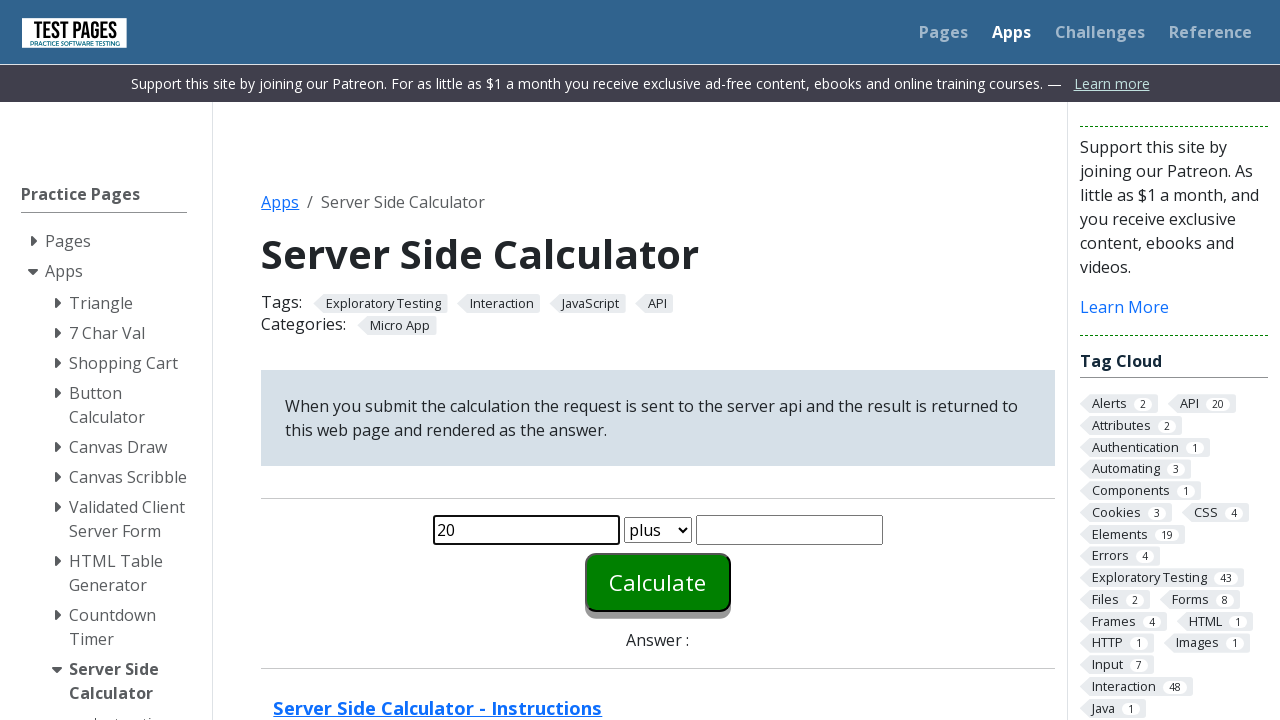

Entered 30 in the second input field on #number2
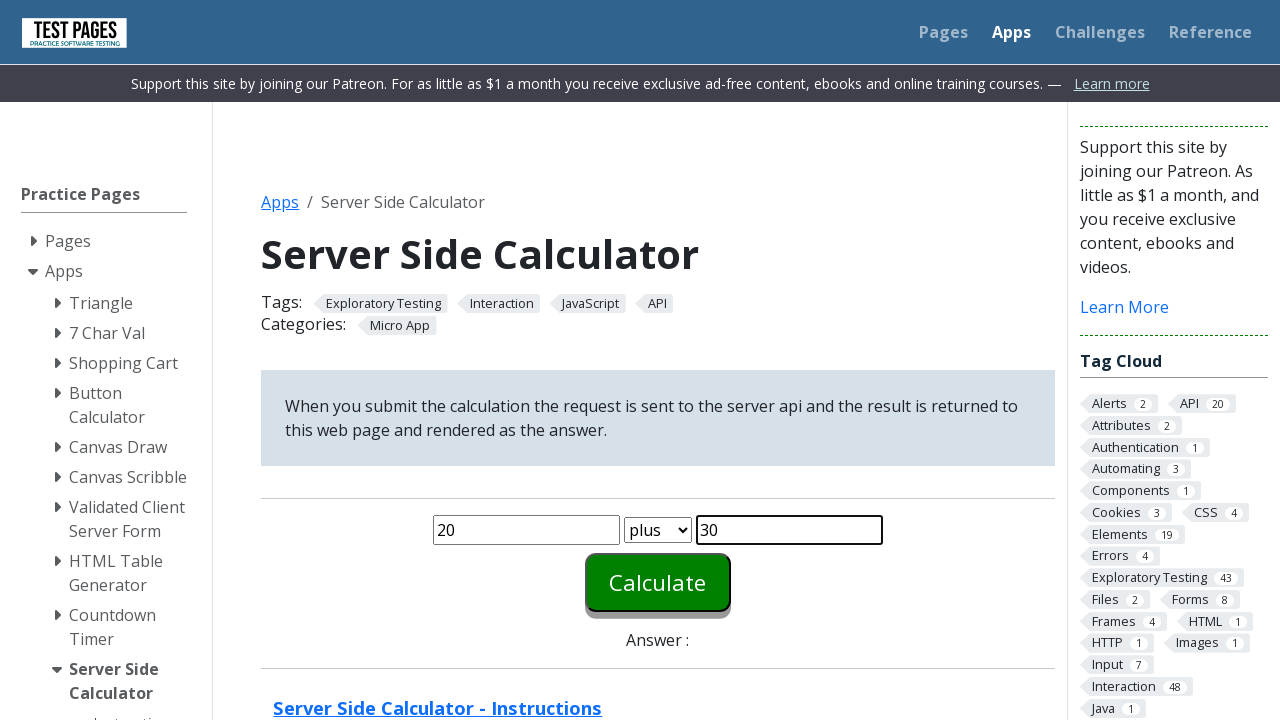

Clicked the calculate button at (658, 582) on #calculate
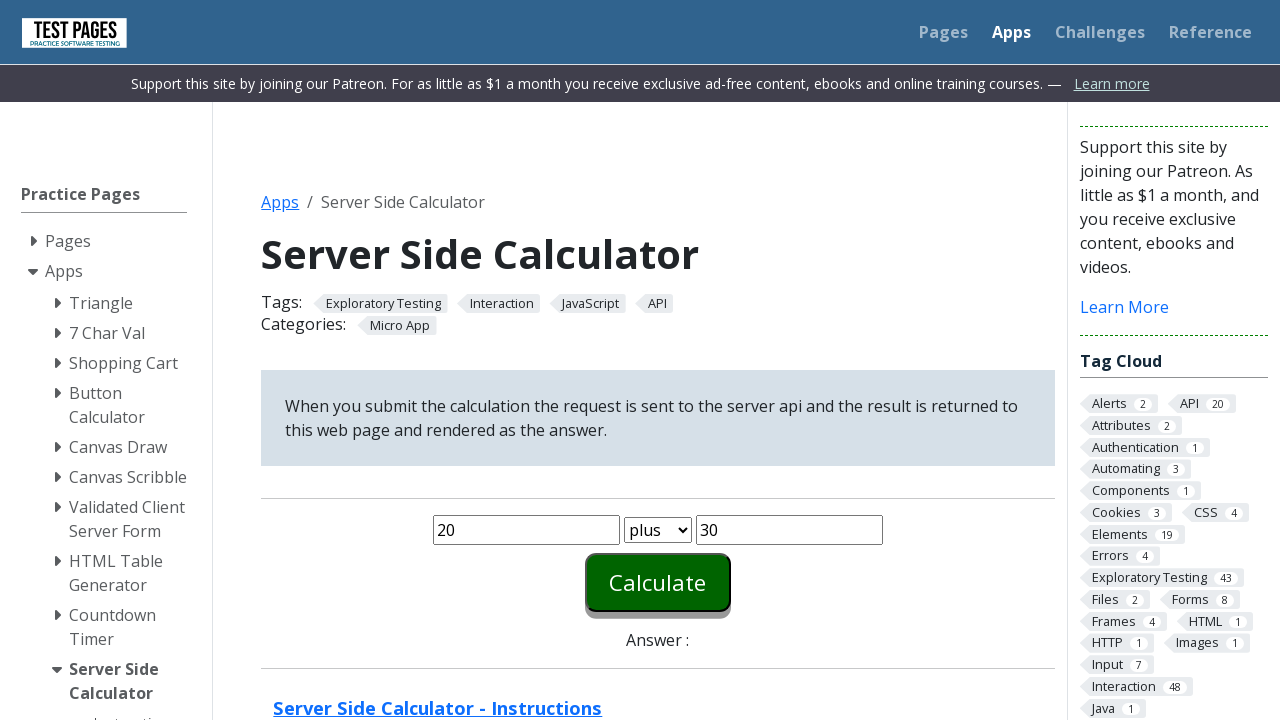

Result displayed in answer field
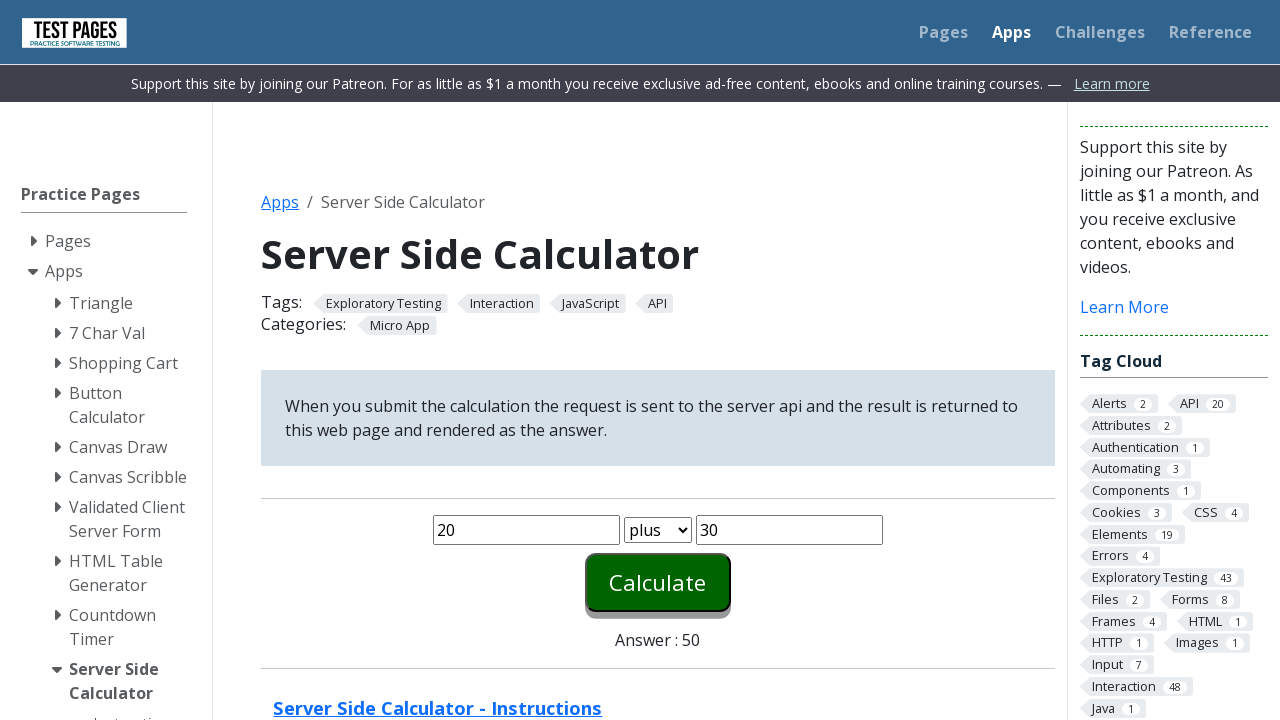

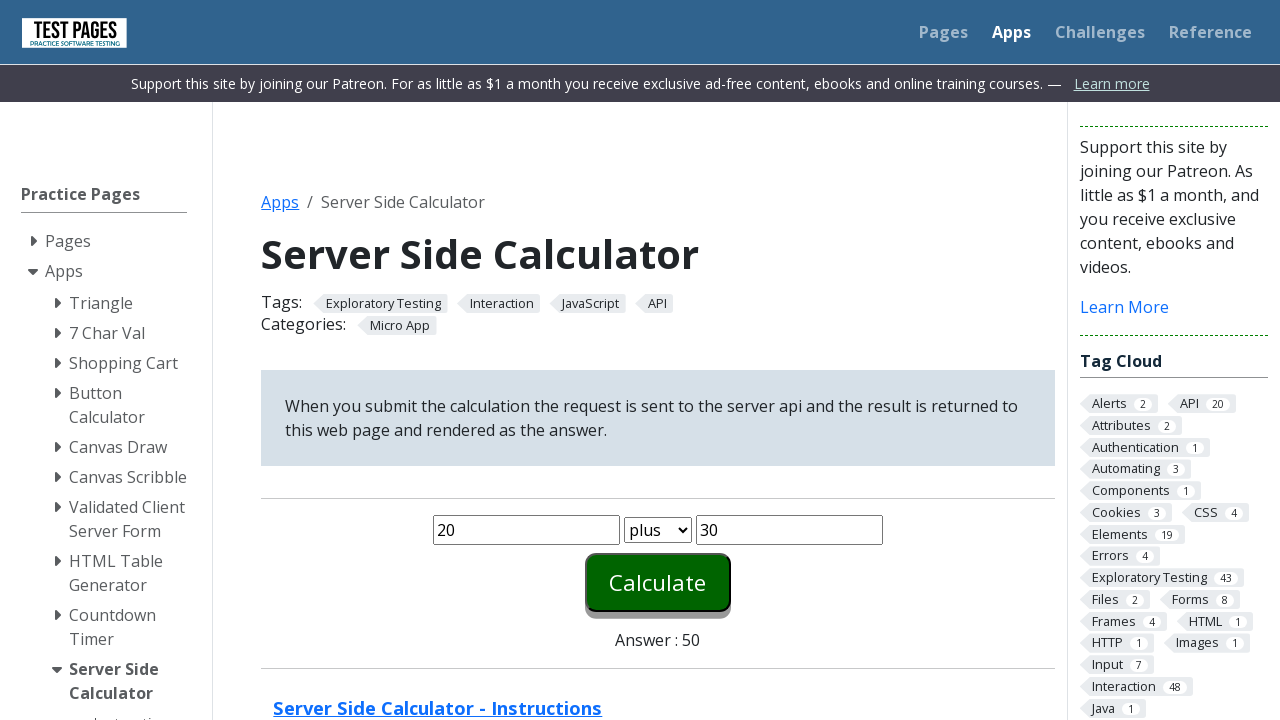